Tests a business contact form page by navigating to it and verifying the state dropdown menu is present and interactable

Starting URL: https://www.mycontactform.com/samples/businesscontact.php

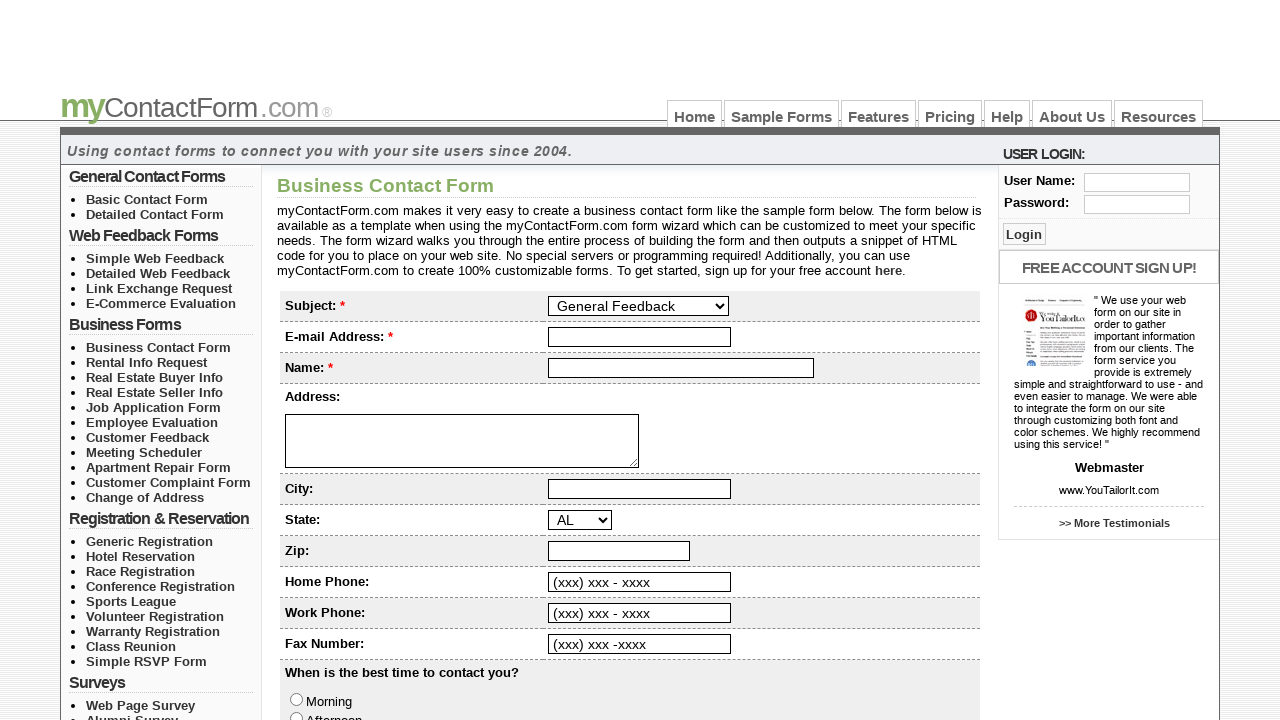

Navigated to business contact form page
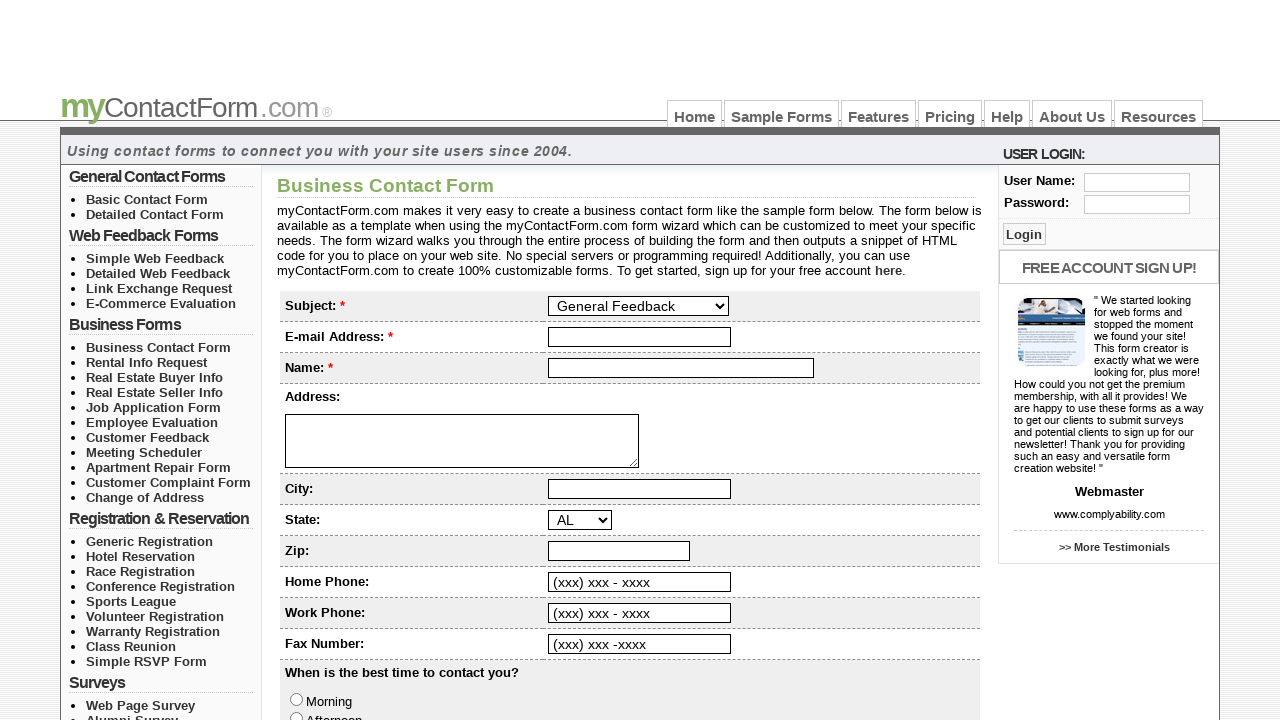

State dropdown menu is present and loaded
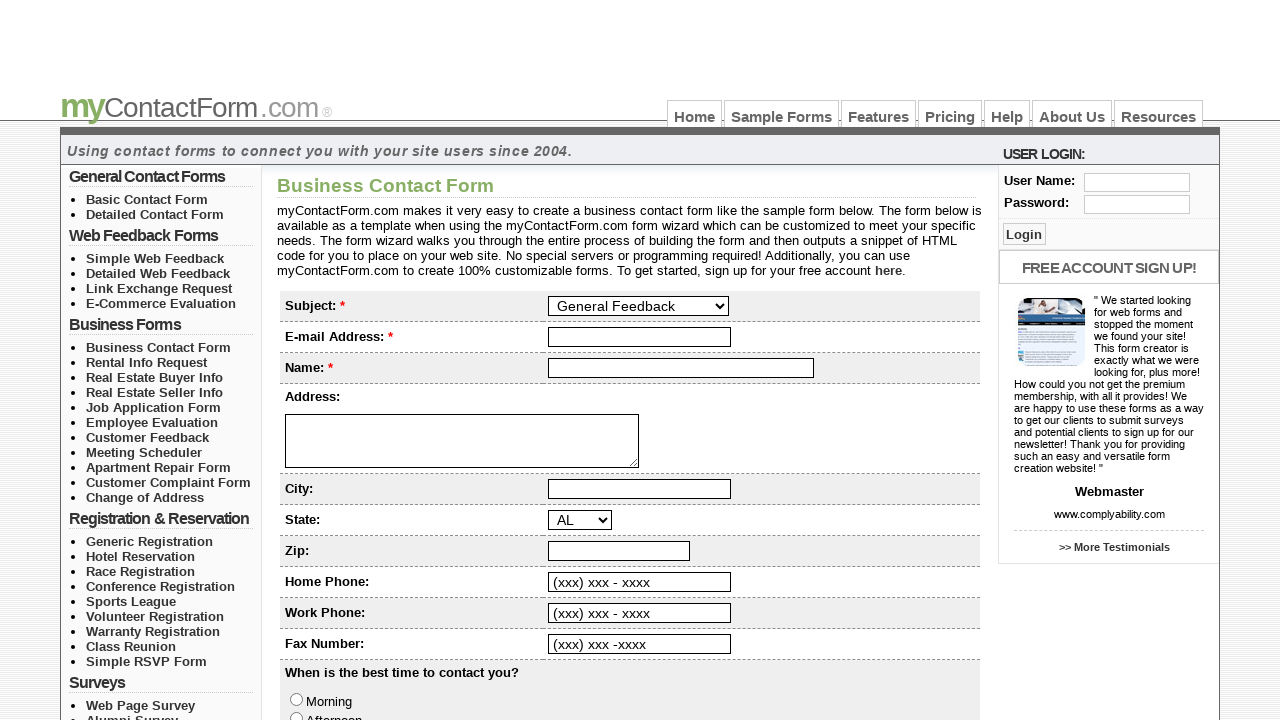

Selected state option from dropdown menu (index 5) on select[name='q[12]']
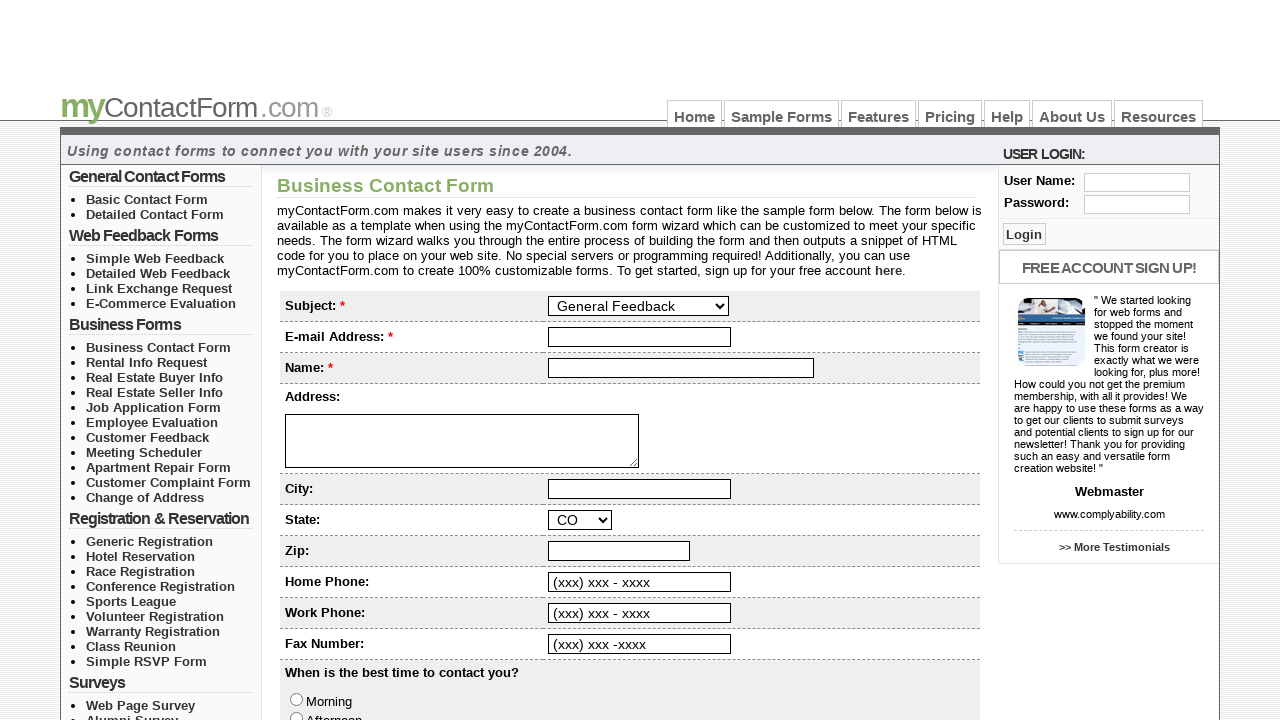

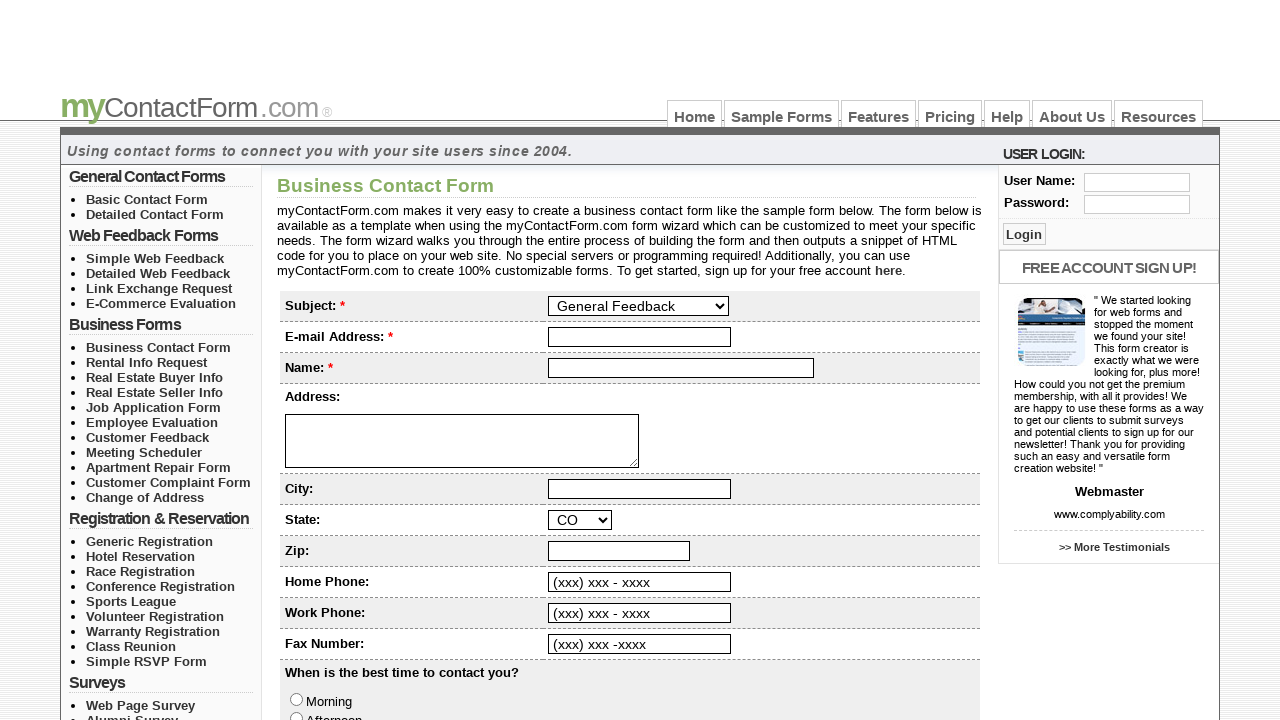